Tests an e-commerce vegetable shopping flow by searching for products containing "berr", adding all results to cart, proceeding to checkout, applying a promo code, and verifying the code was applied successfully.

Starting URL: https://rahulshettyacademy.com/seleniumPractise/#/

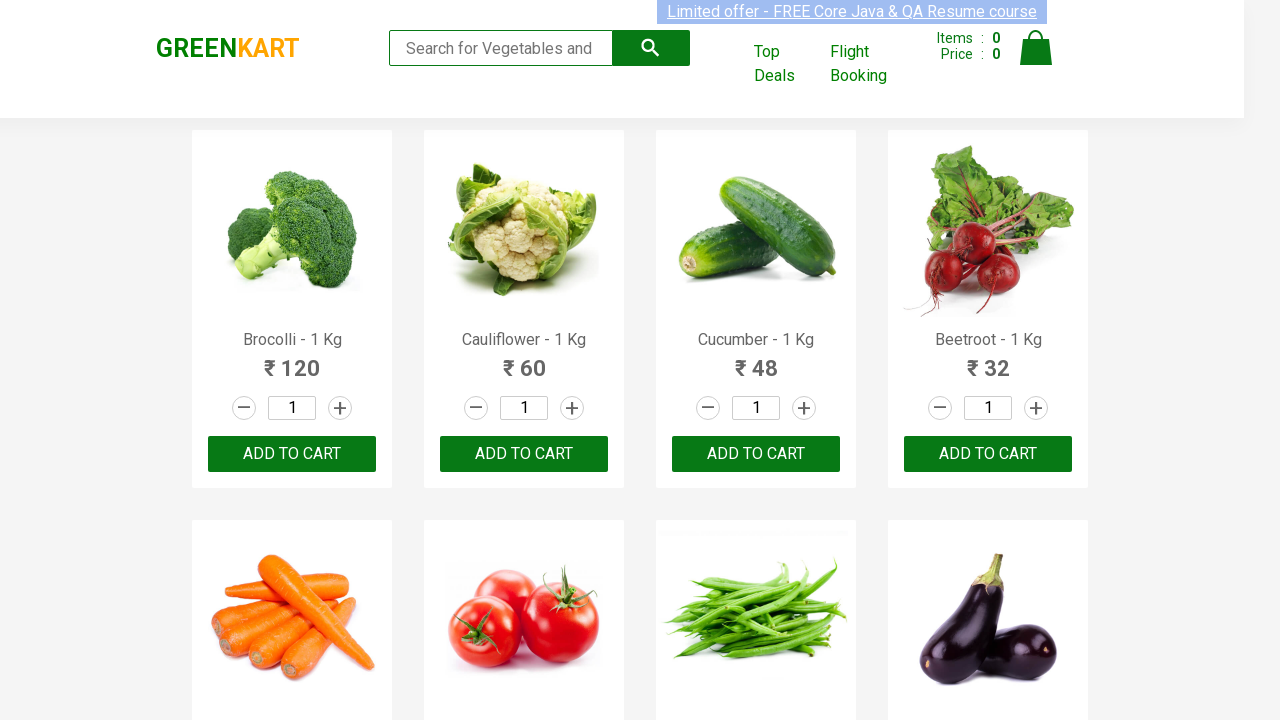

Filled search field with 'berr' to search for berry vegetables on .search-keyword
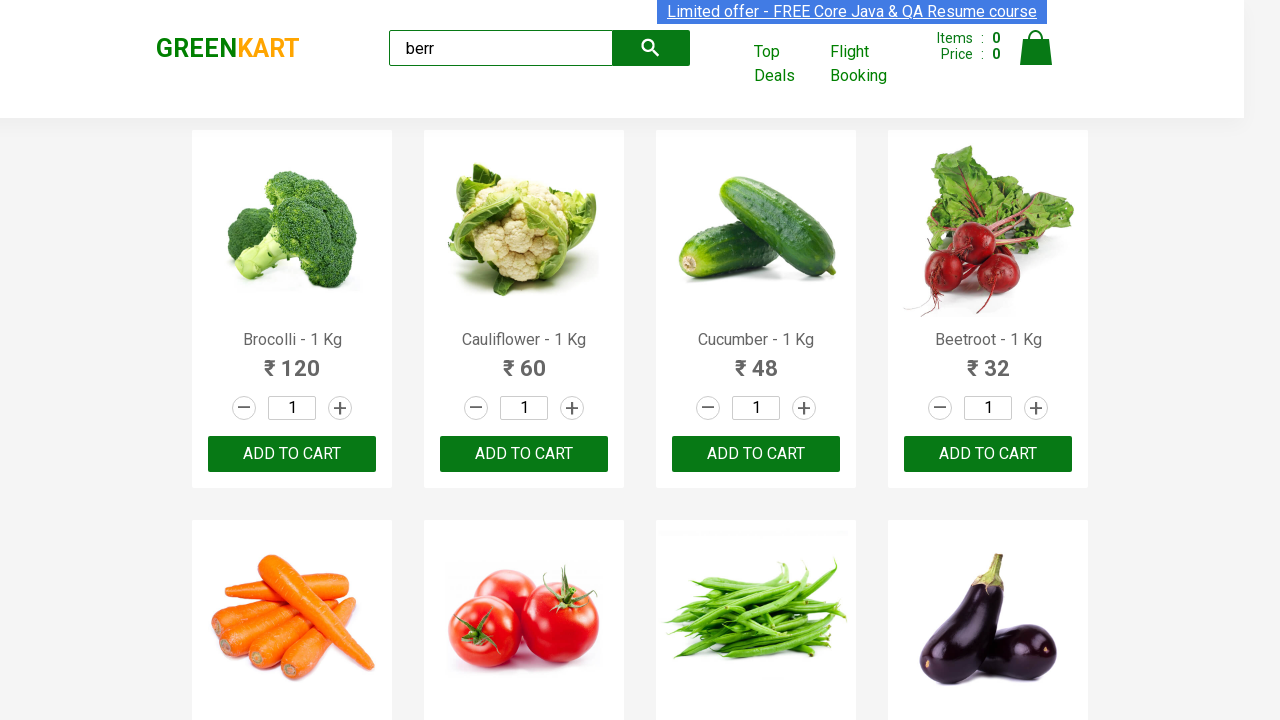

Clicked search button to search for berries at (651, 48) on .search-button
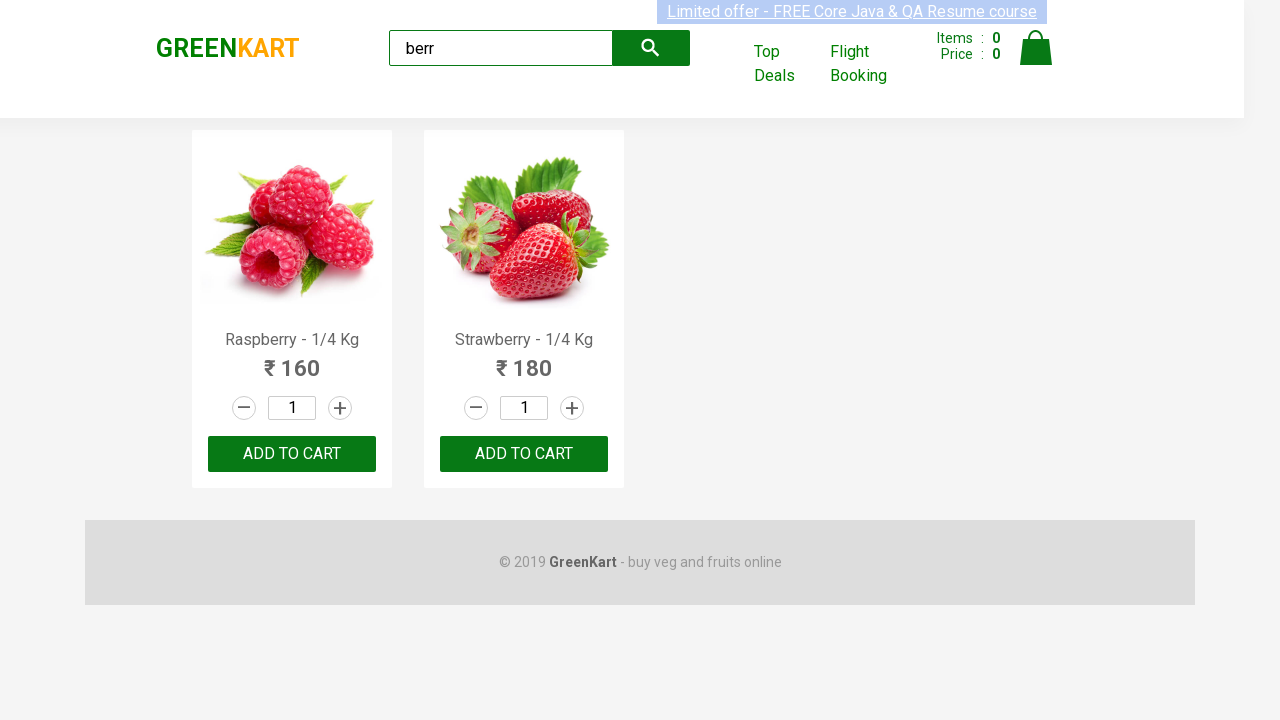

Search results loaded with product elements visible
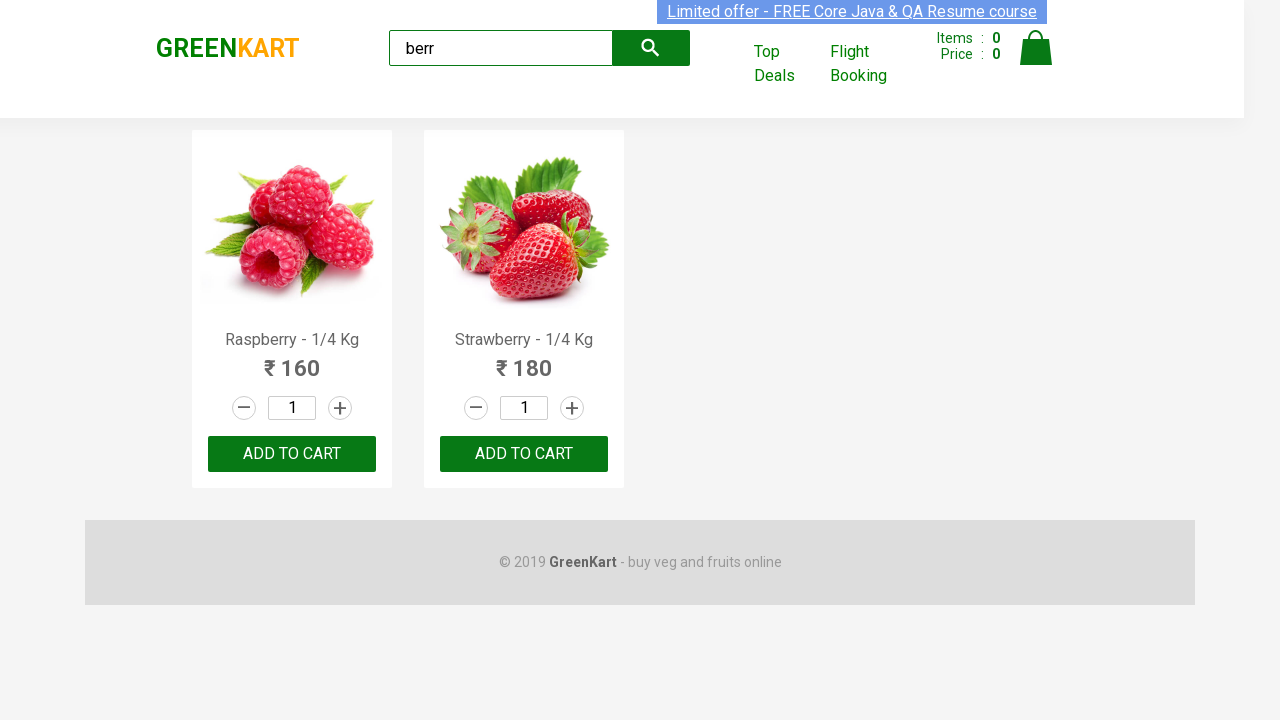

Waited 2 seconds for page to fully render
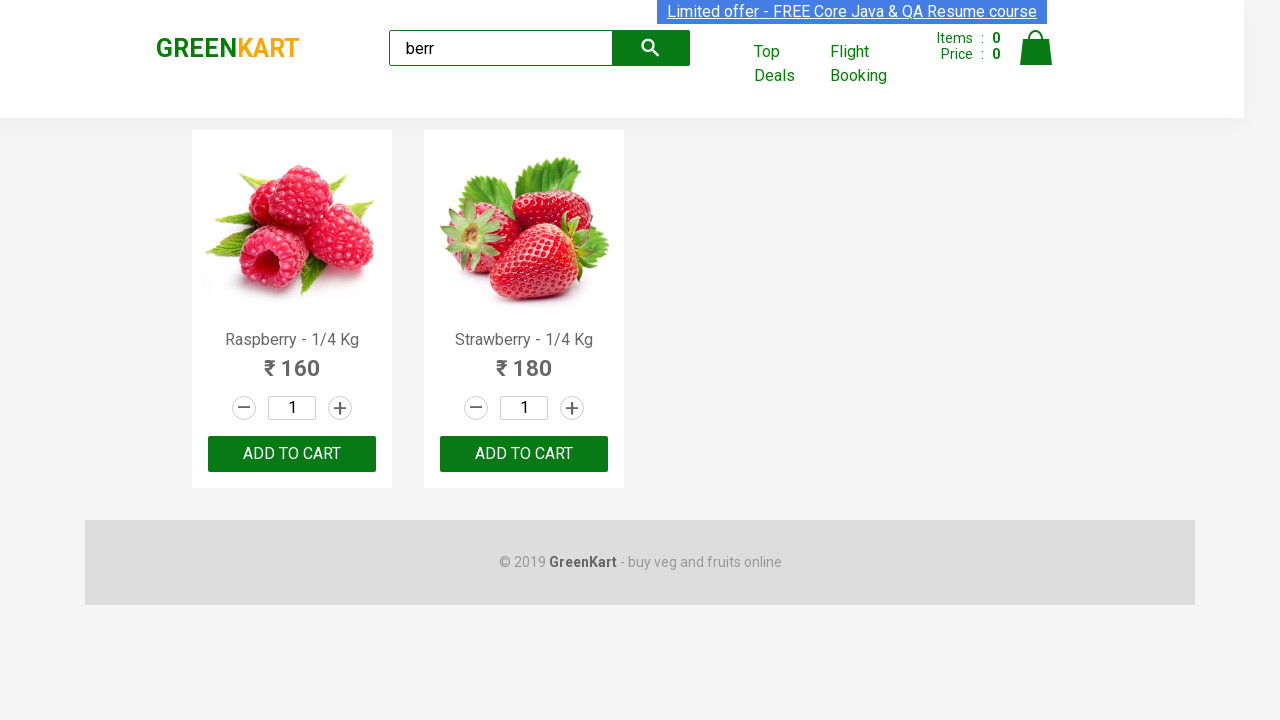

Retrieved 2 berry products from search results
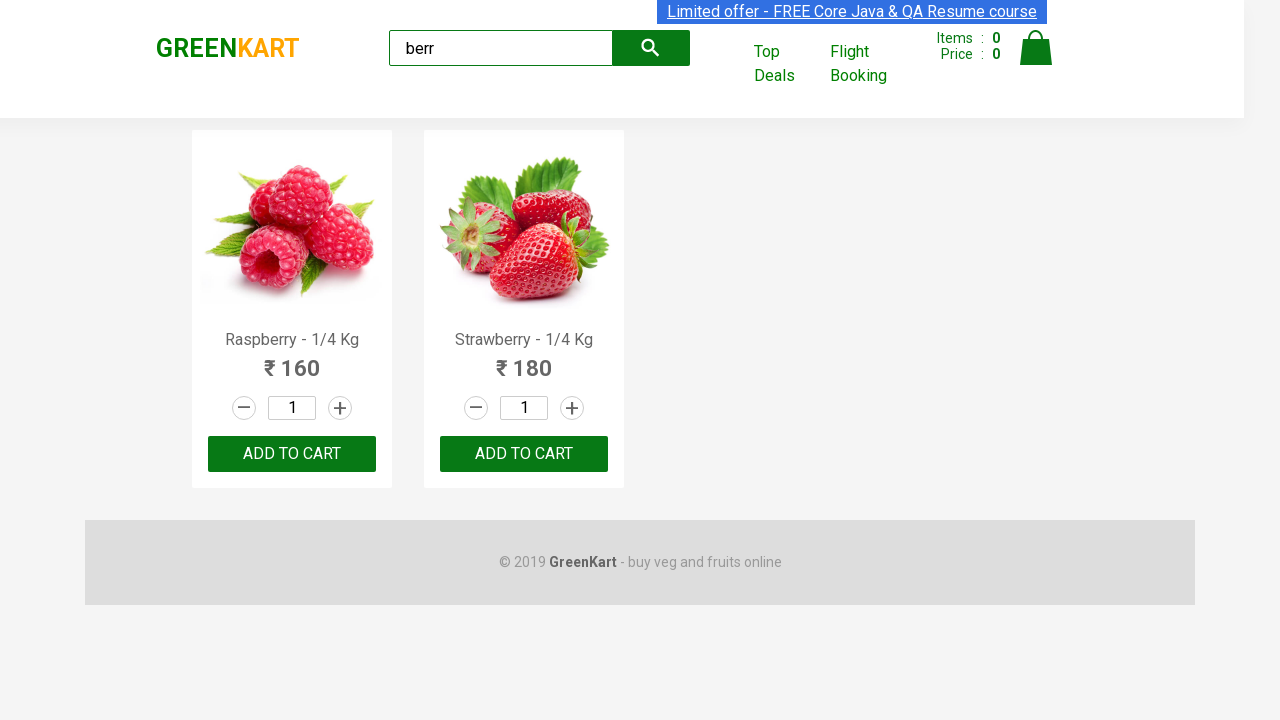

Clicked ADD TO CART button for product 1 of 2 at (292, 454) on div.product div.product-action button >> nth=0
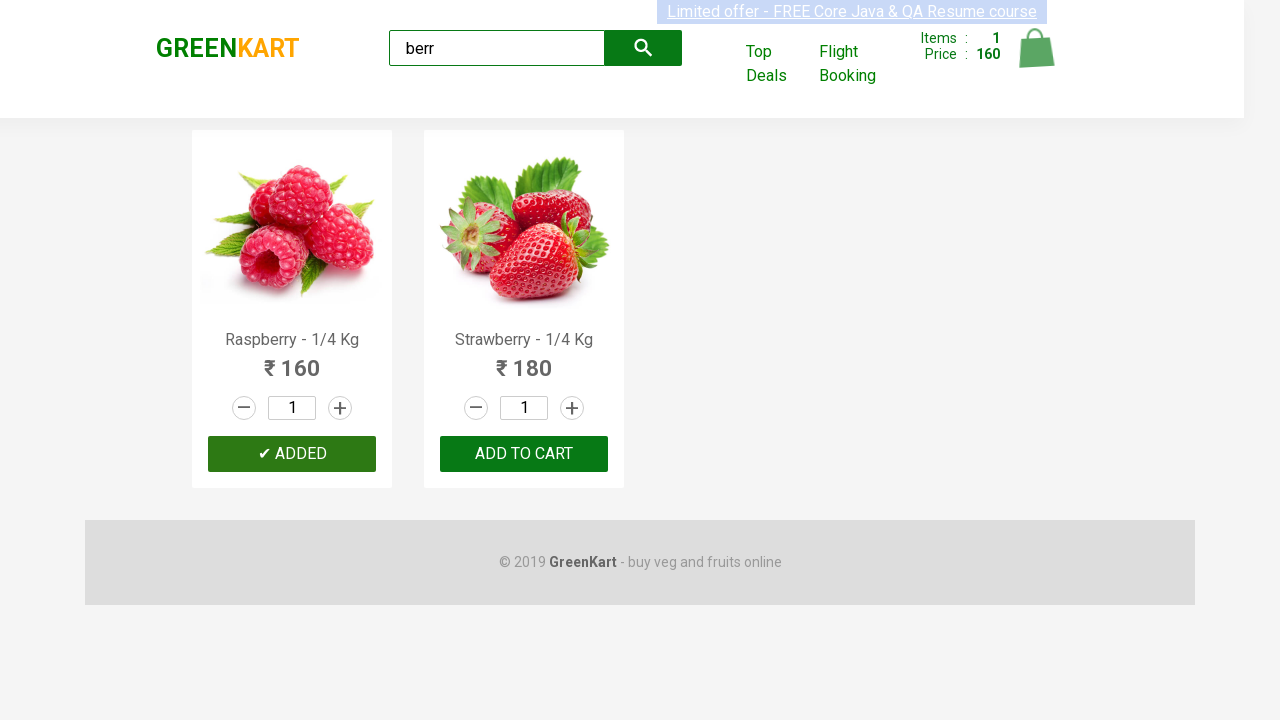

Clicked ADD TO CART button for product 2 of 2 at (524, 454) on div.product div.product-action button >> nth=1
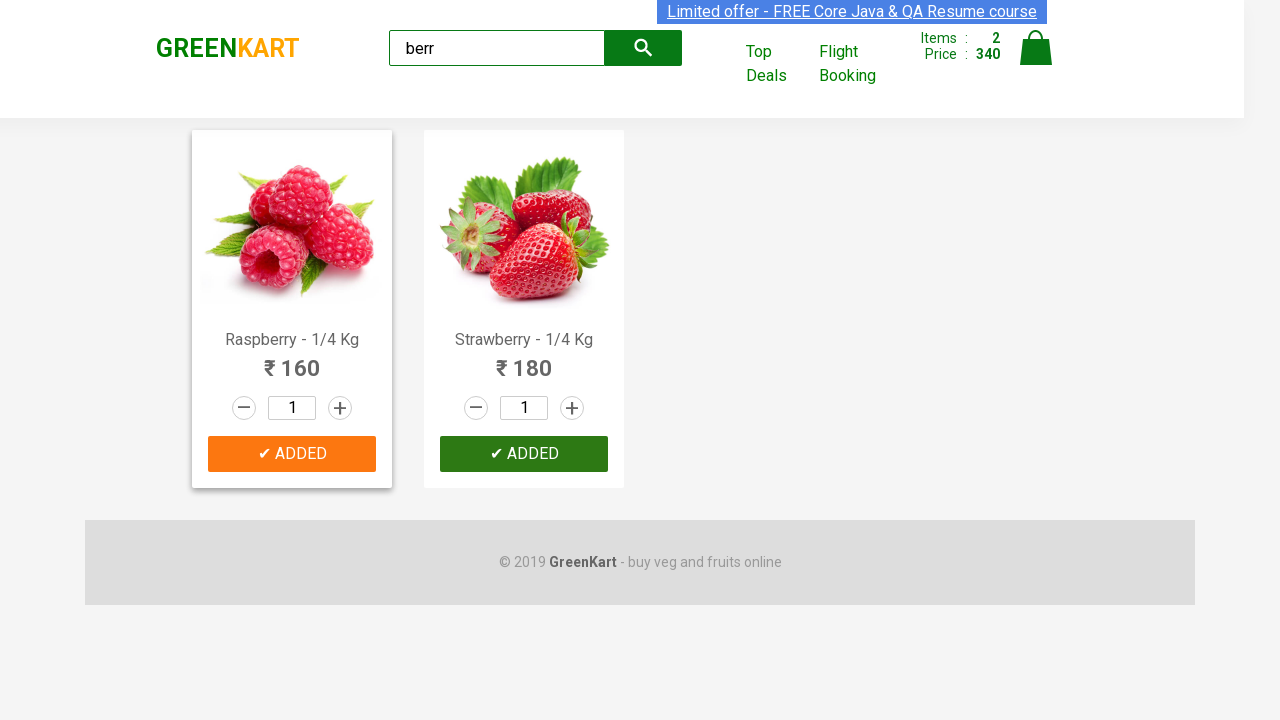

Clicked cart icon to view shopping cart at (1036, 48) on img[alt*='Cart']
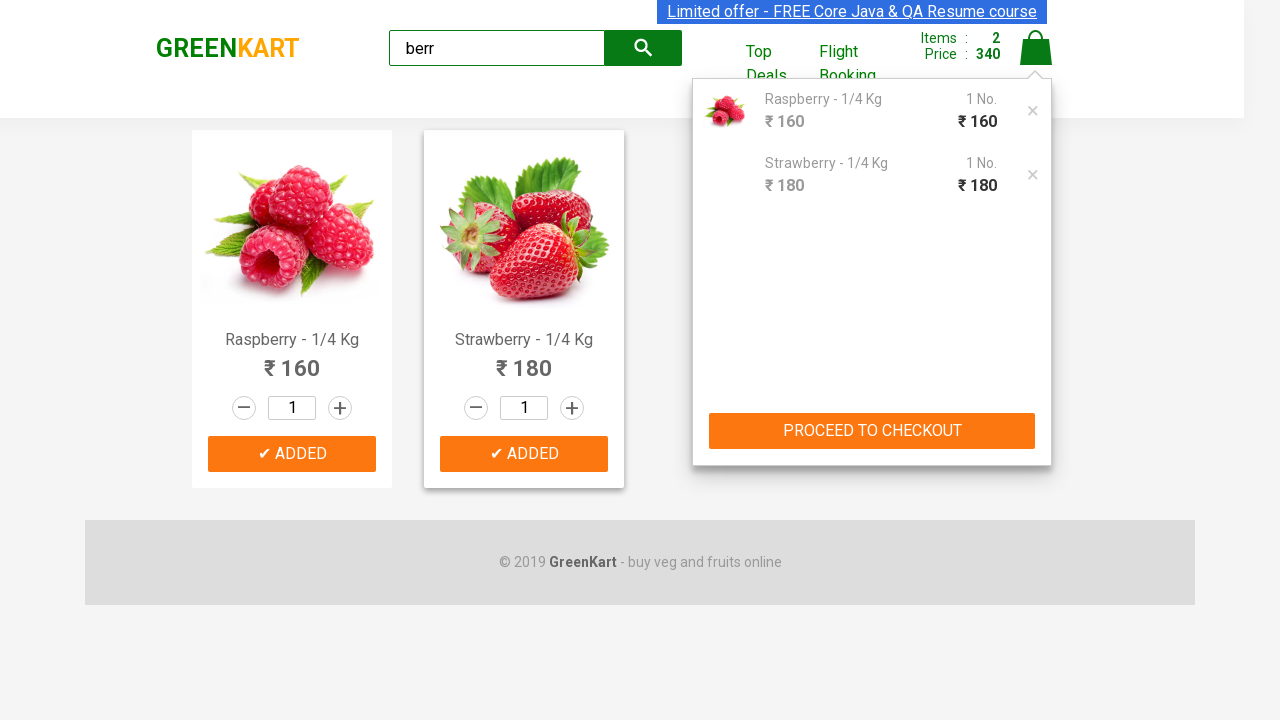

Clicked PROCEED TO CHECKOUT button at (872, 431) on xpath=//button[.='PROCEED TO CHECKOUT']
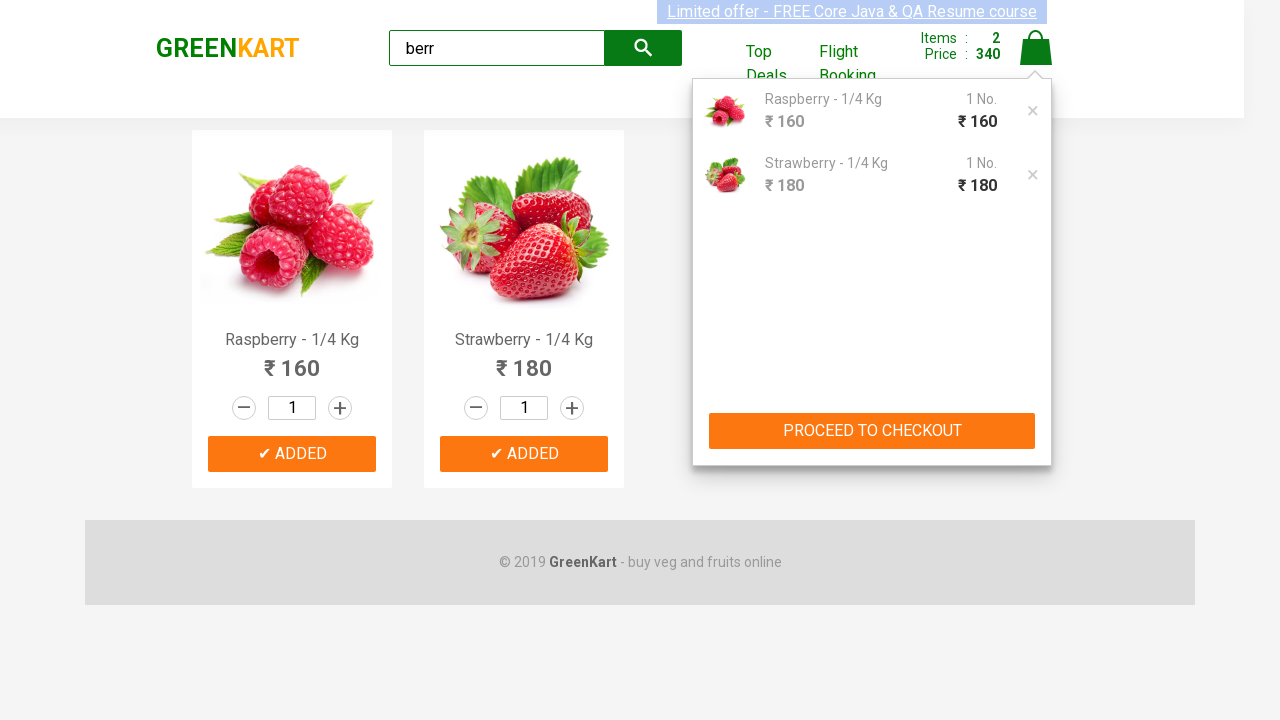

Checkout page loaded with cart items table visible
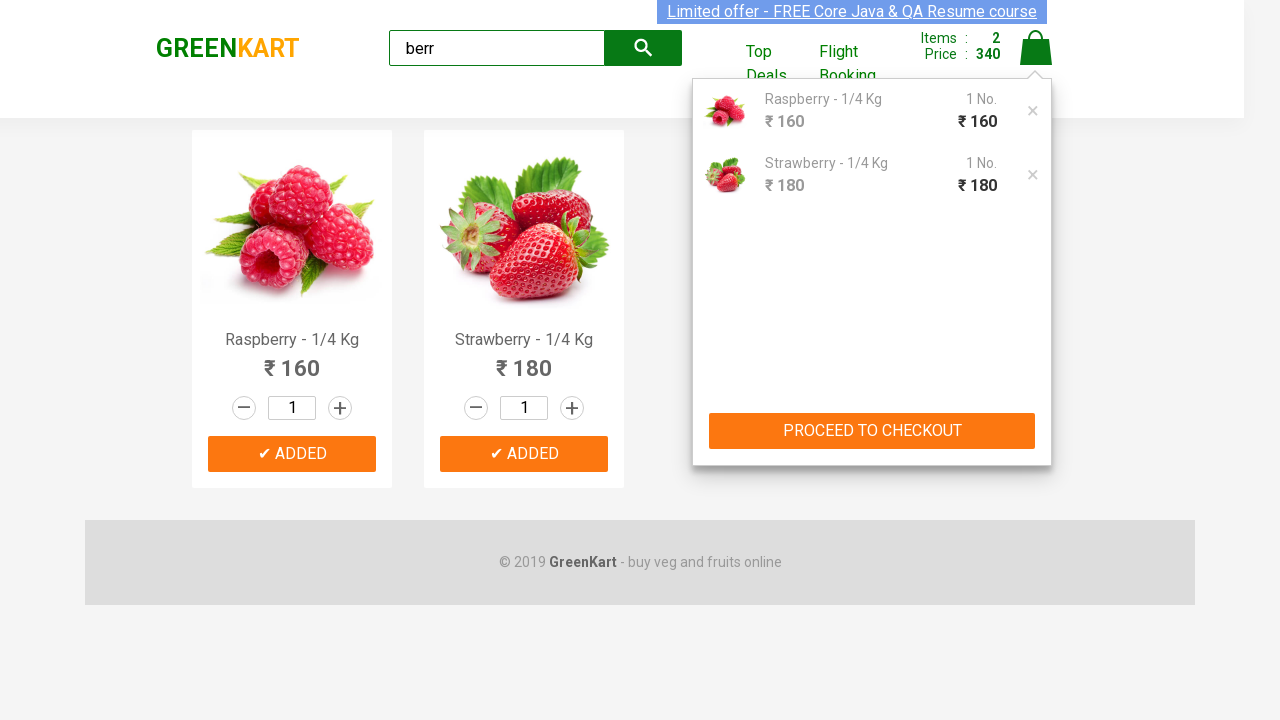

Verified 2 items in cart match 2 items added
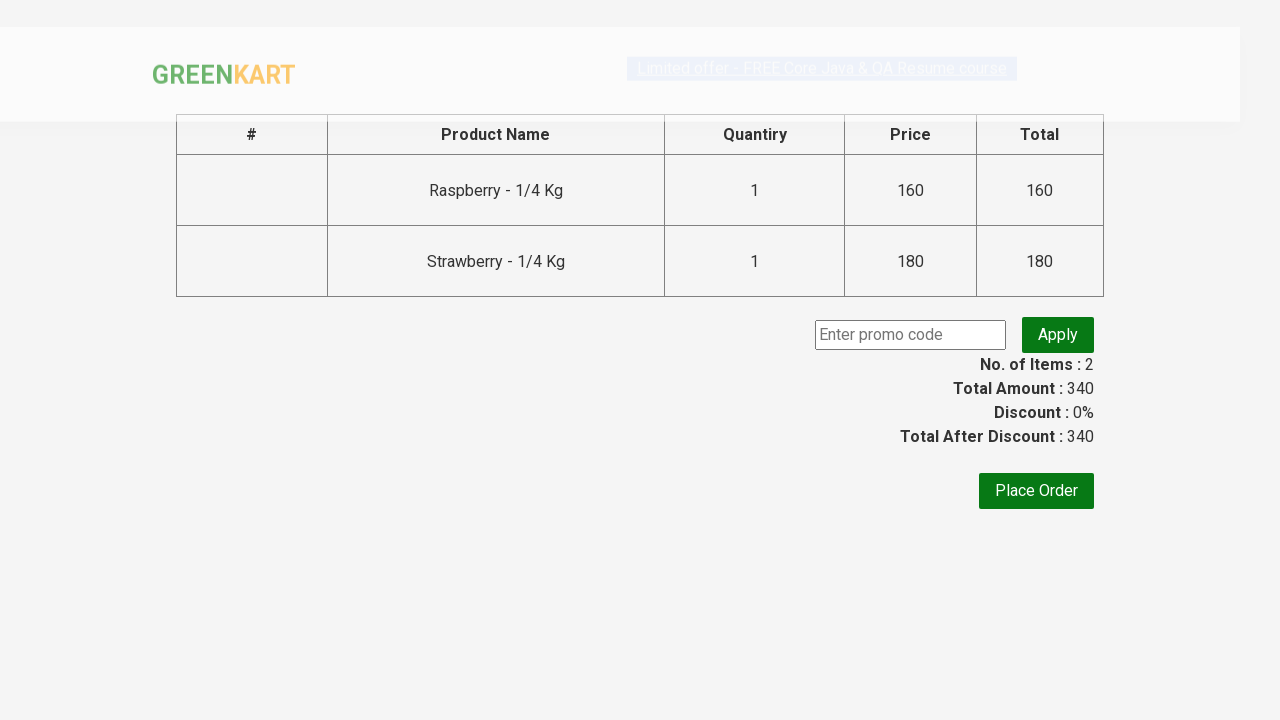

Assertion passed: cart item count matches products added
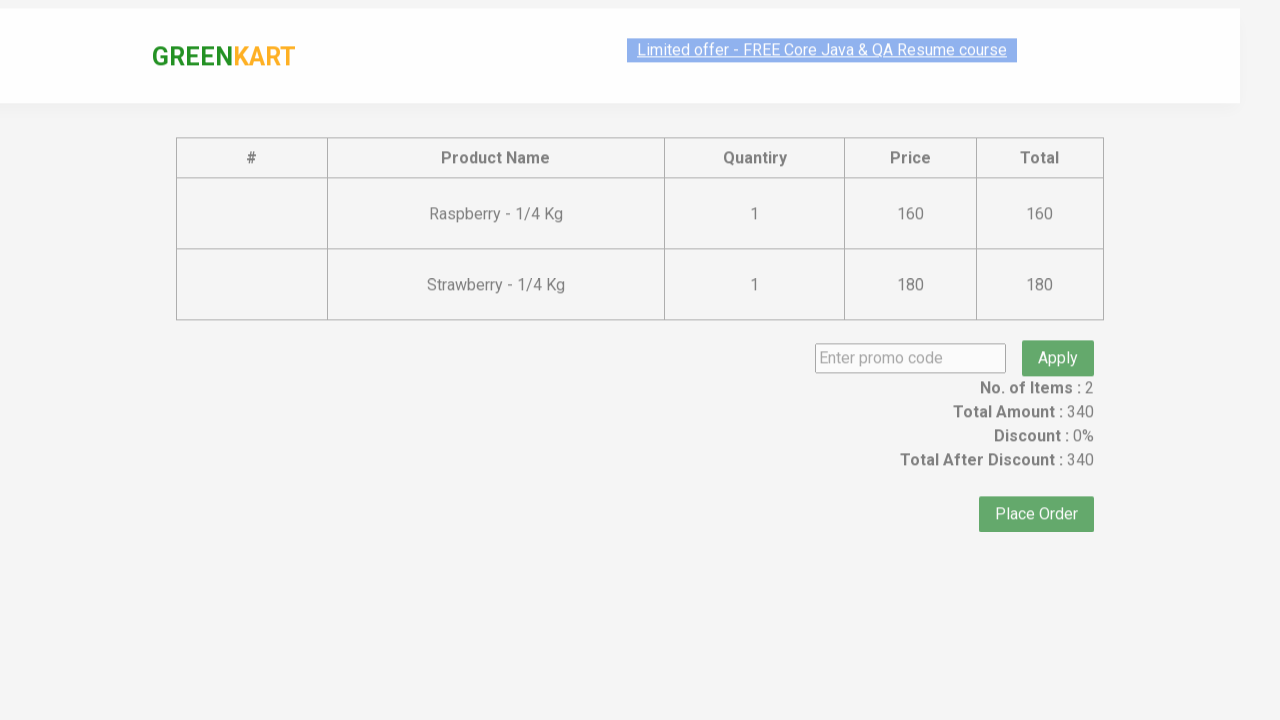

Filled promo code field with 'rahulshettyacademy' on .promoWrapper input[placeholder='Enter promo code']
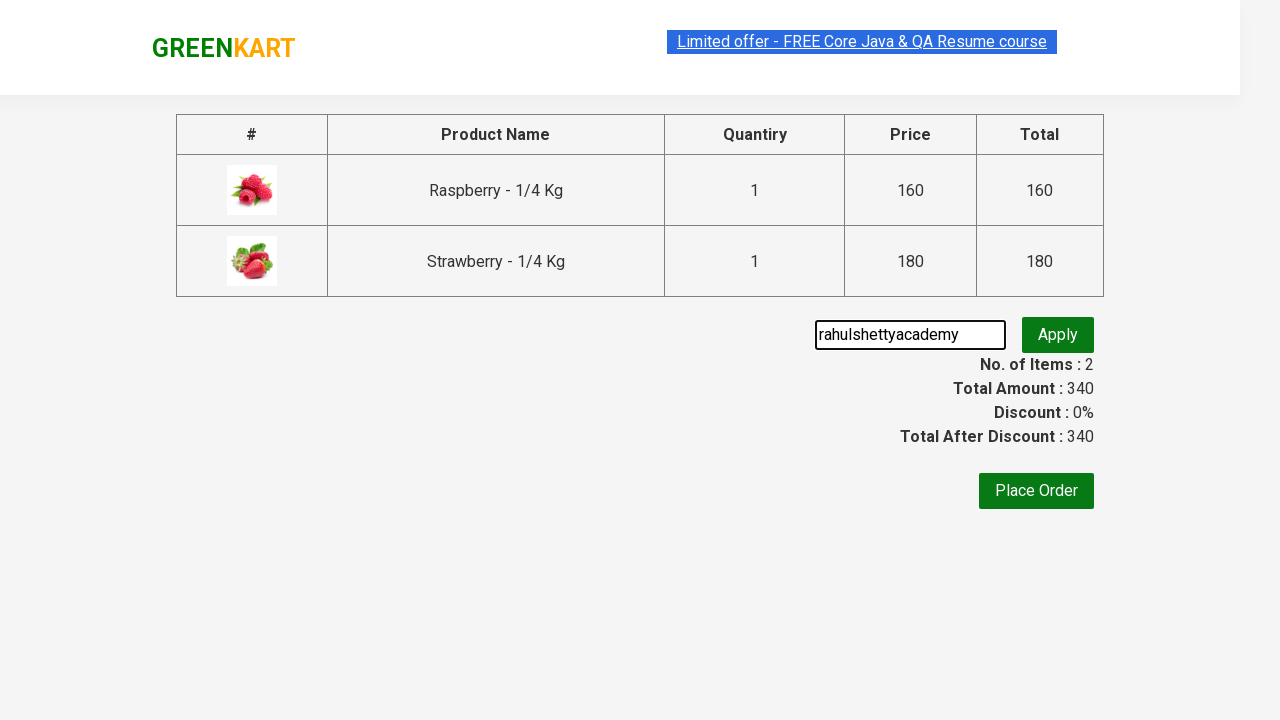

Clicked Apply button to apply promo code at (1058, 335) on .promoBtn
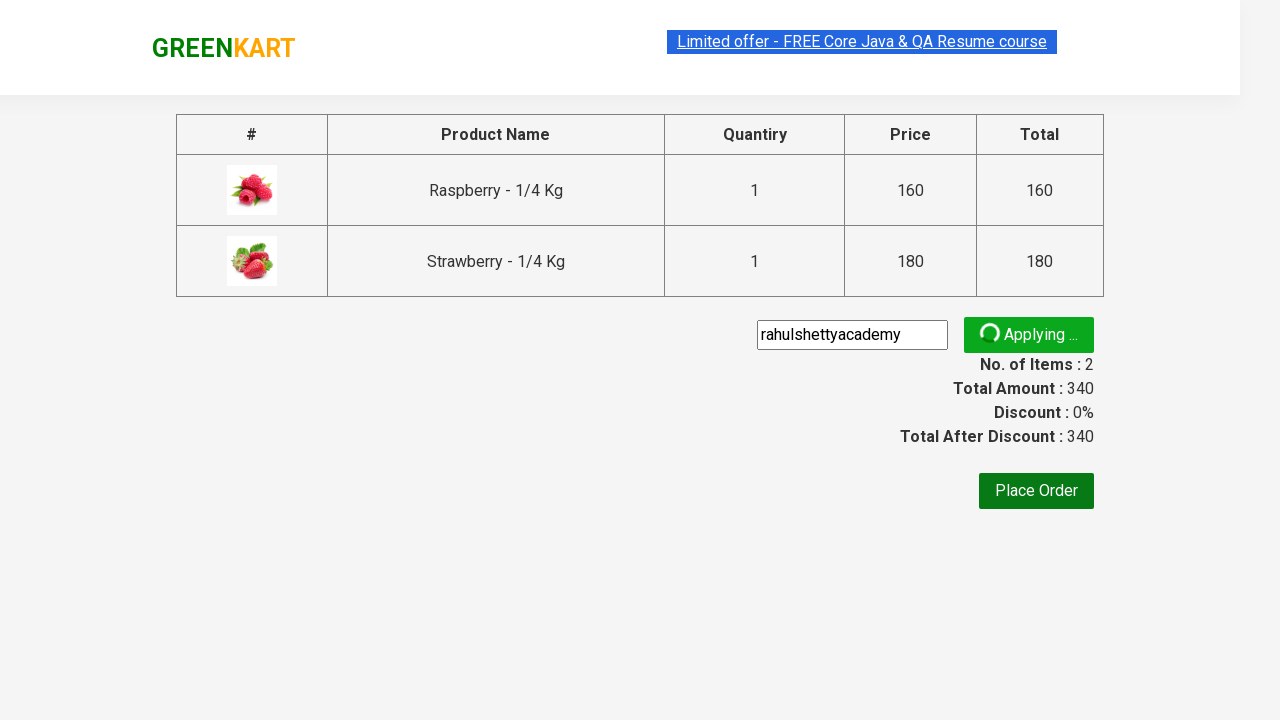

Promo code confirmation message appeared
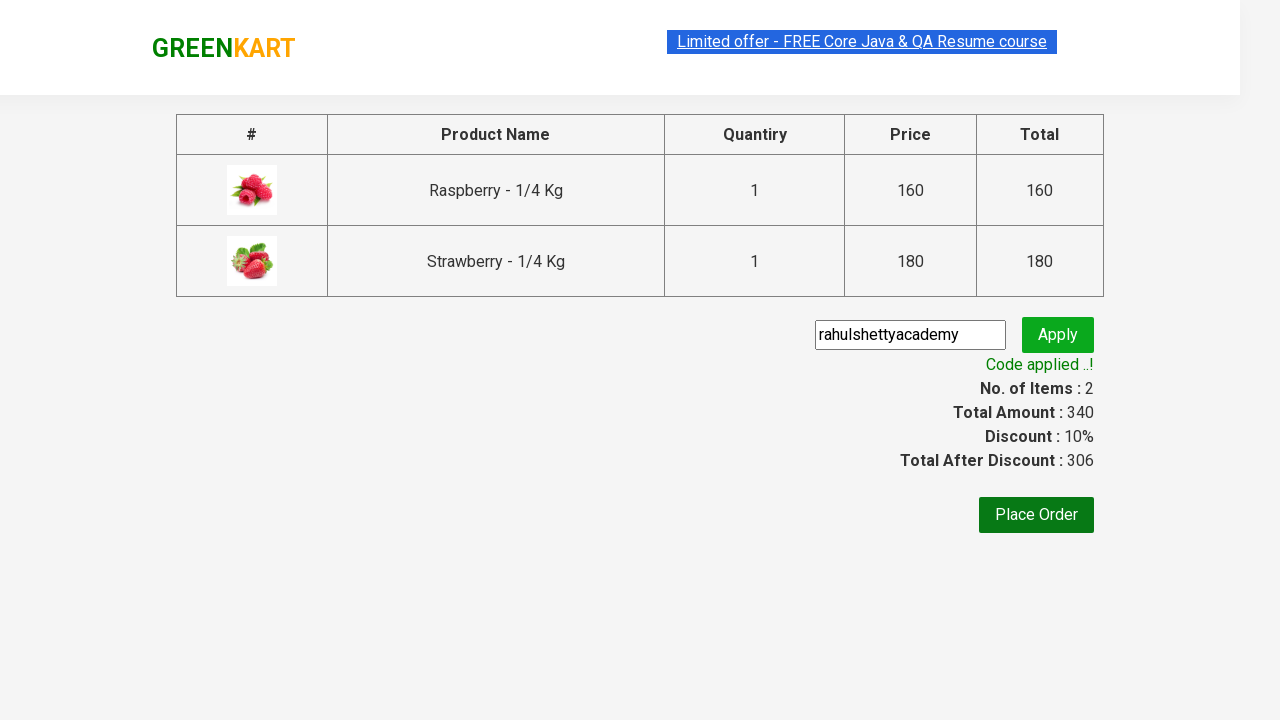

Retrieved promo confirmation text: 'Code applied ..!'
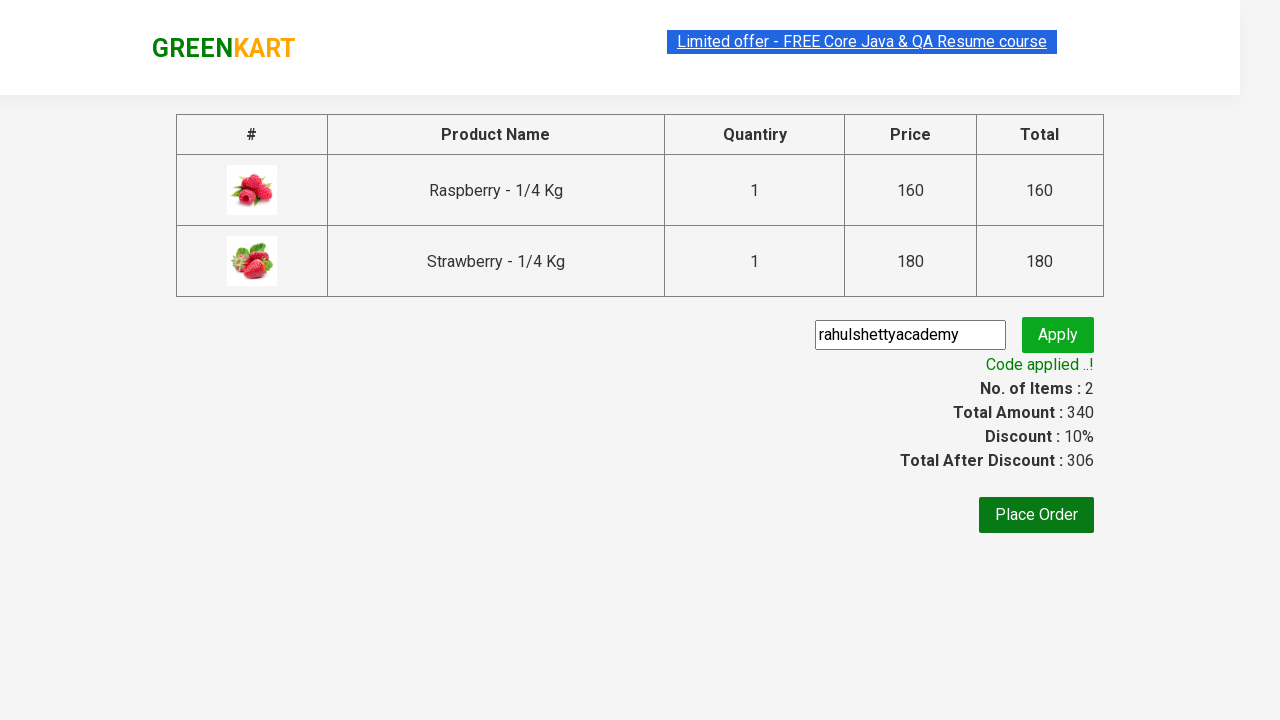

Assertion passed: promo code successfully applied
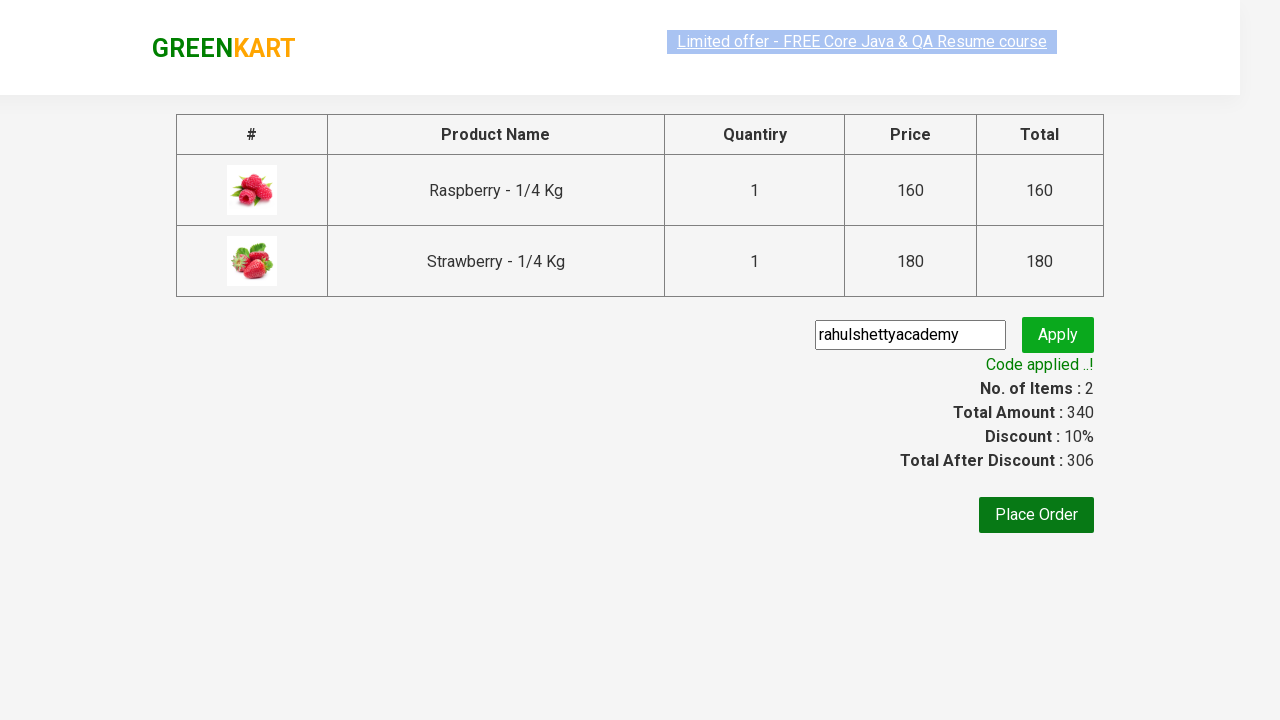

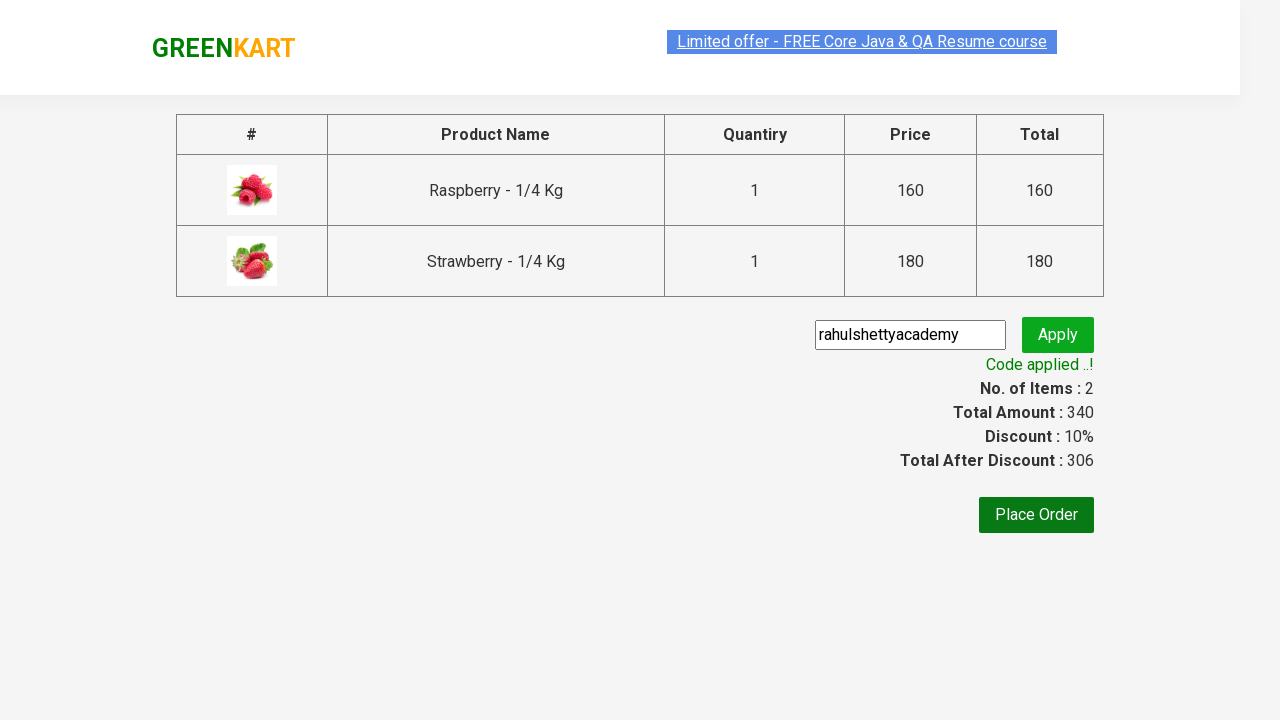